Navigates to the F-Fund deployment page and verifies it loads successfully by checking the page title is present

Starting URL: https://deploy-f-fund-b4n2.vercel.app

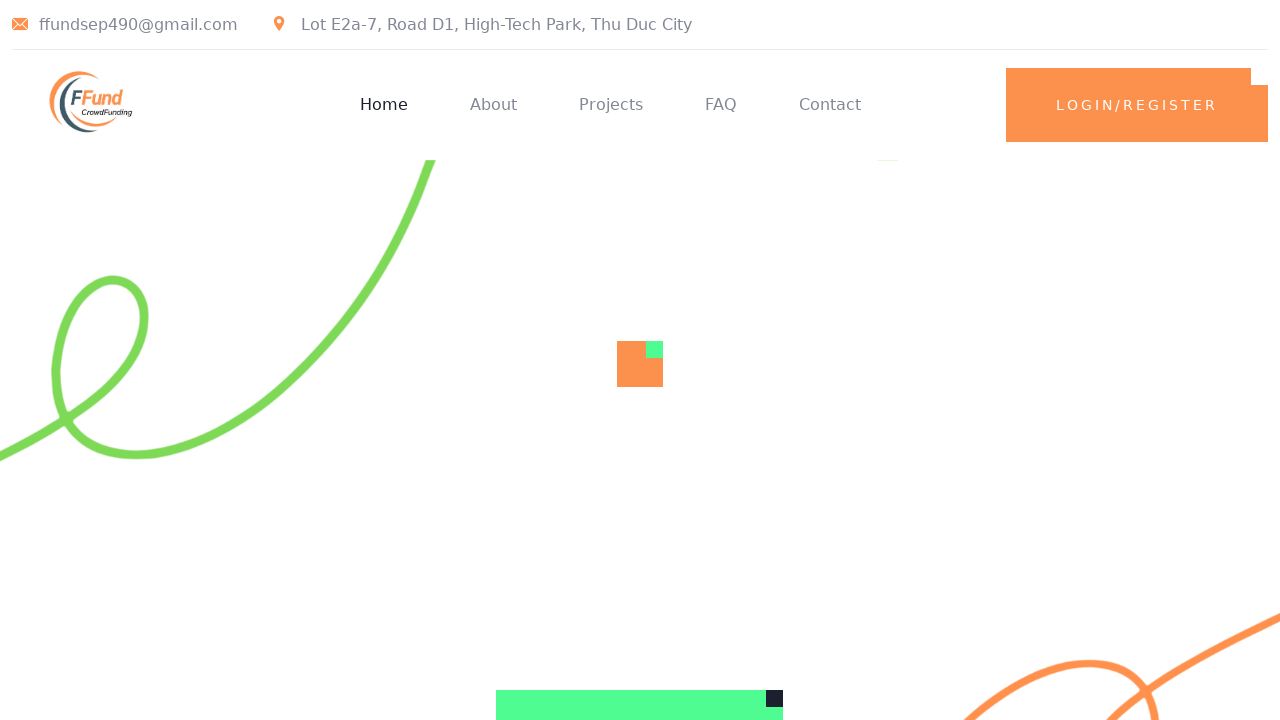

Waited for page to reach domcontentloaded state
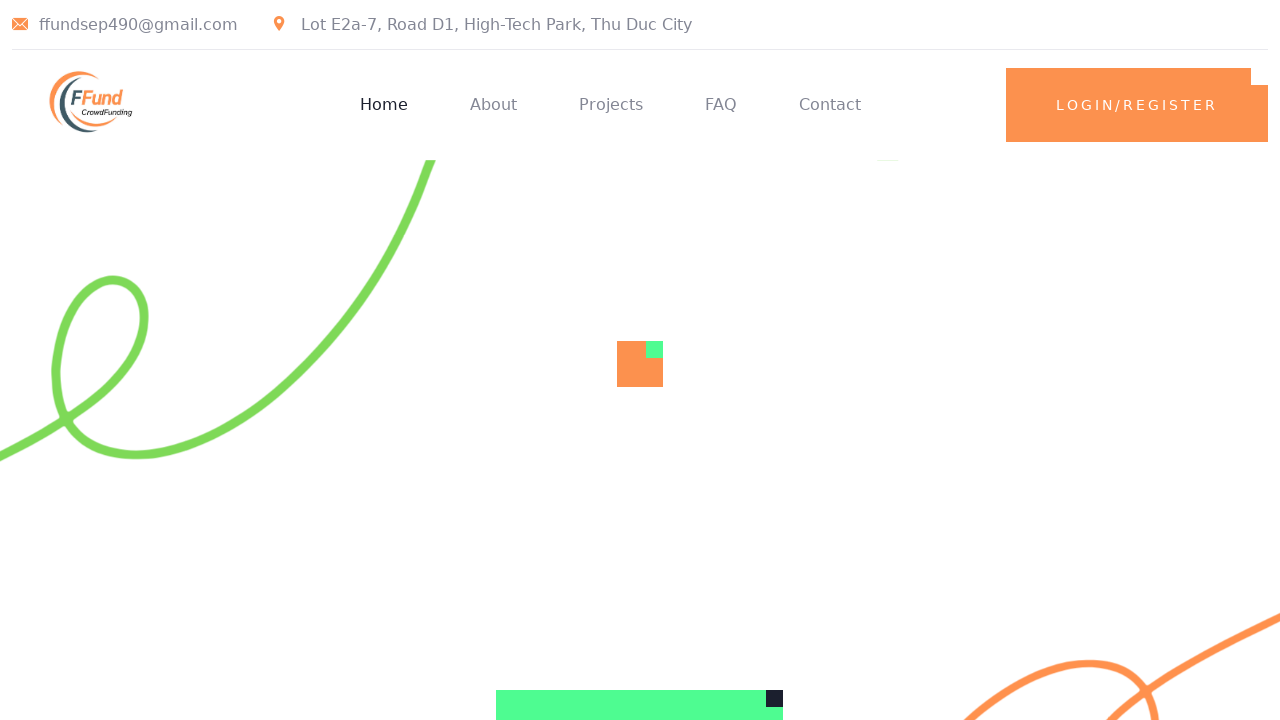

Retrieved page title
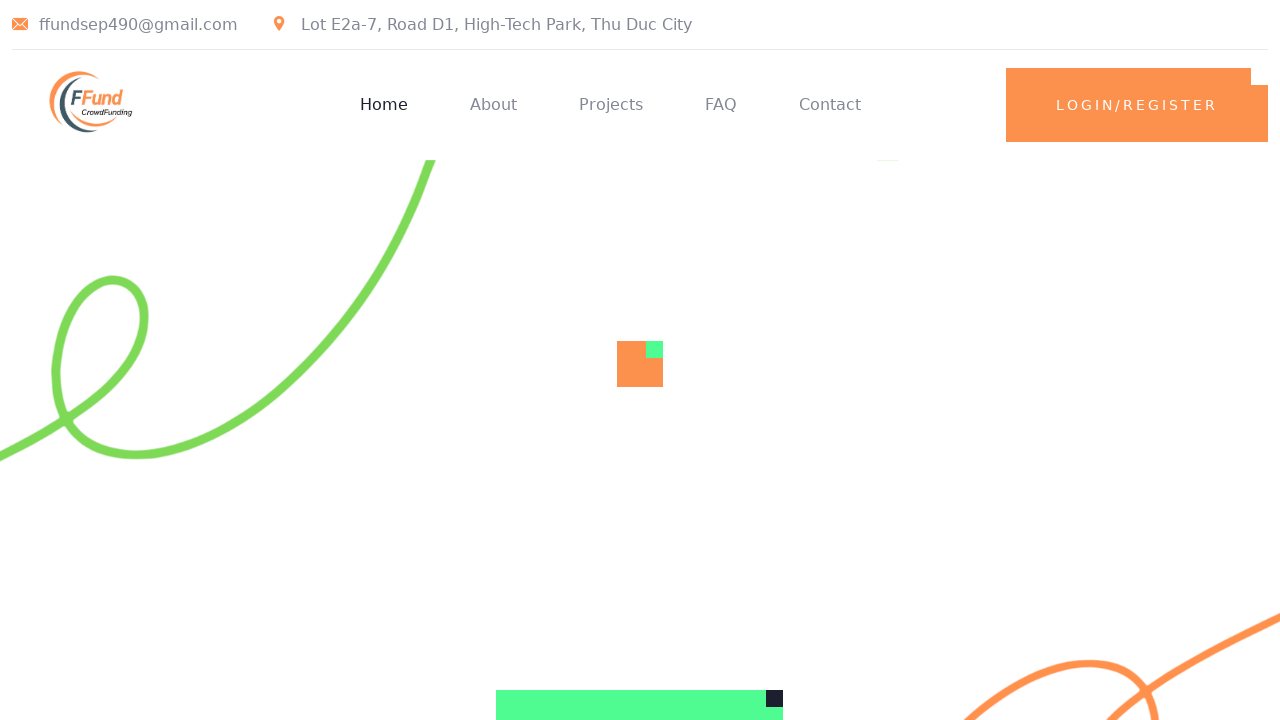

Verified page title exists and is not empty
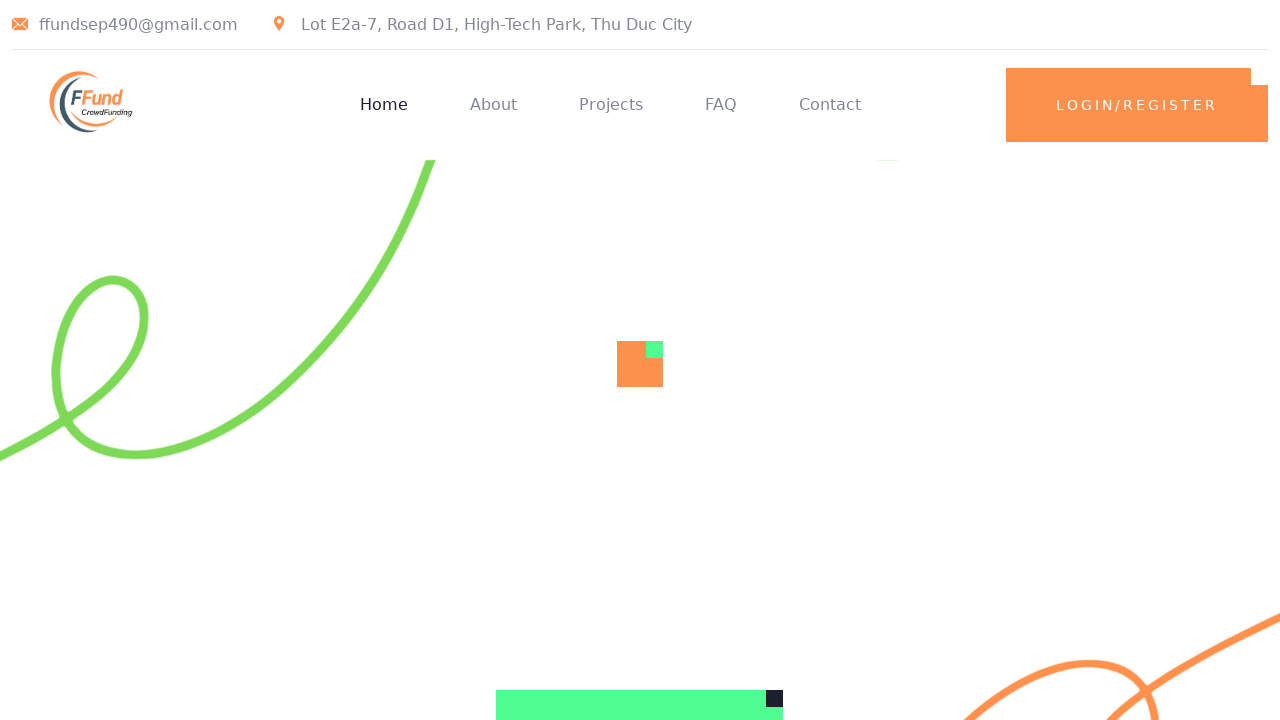

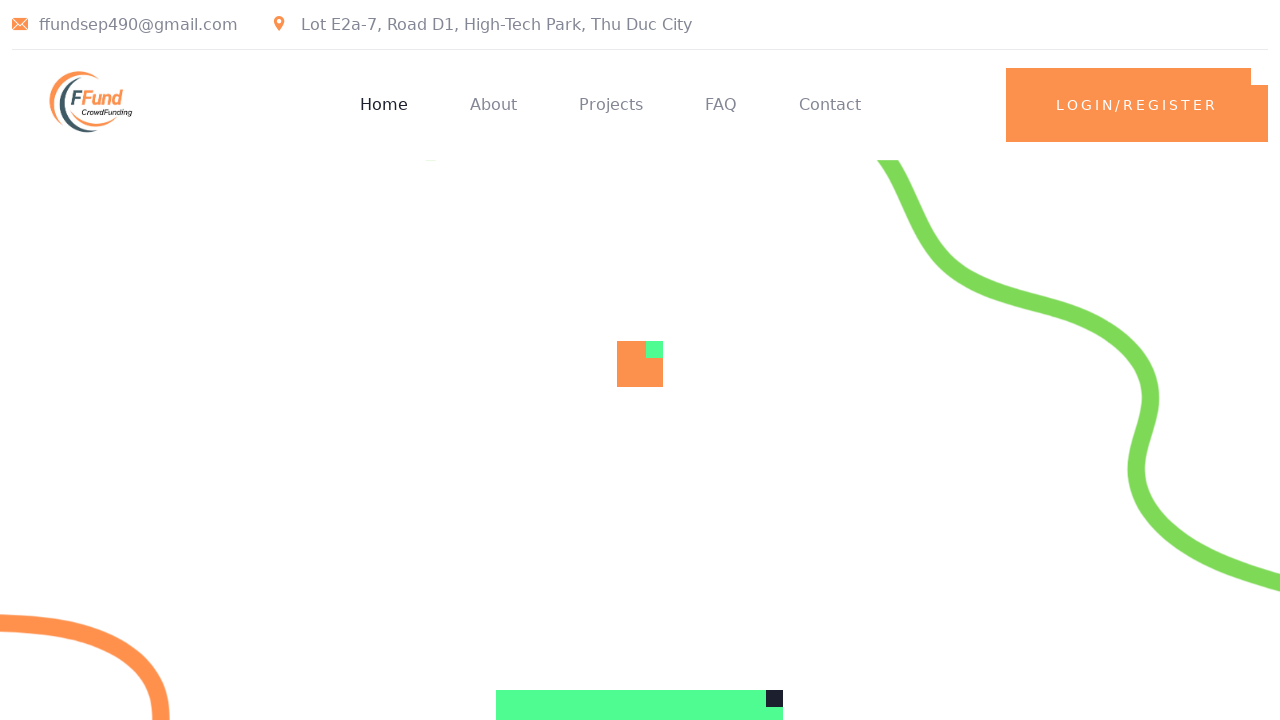